Tests drag and drop functionality by dragging an element from column A to column B using JavaScript-based drag and drop simulation

Starting URL: http://the-internet.herokuapp.com/drag_and_drop

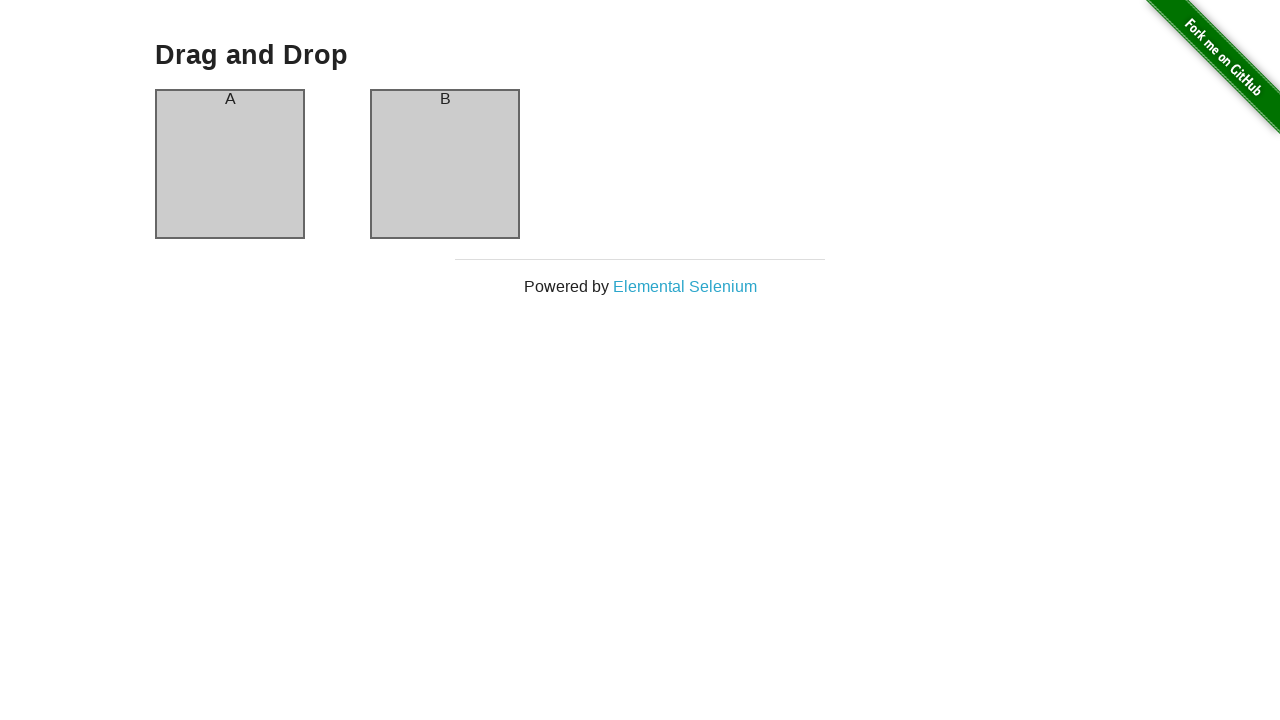

Located source element in column A
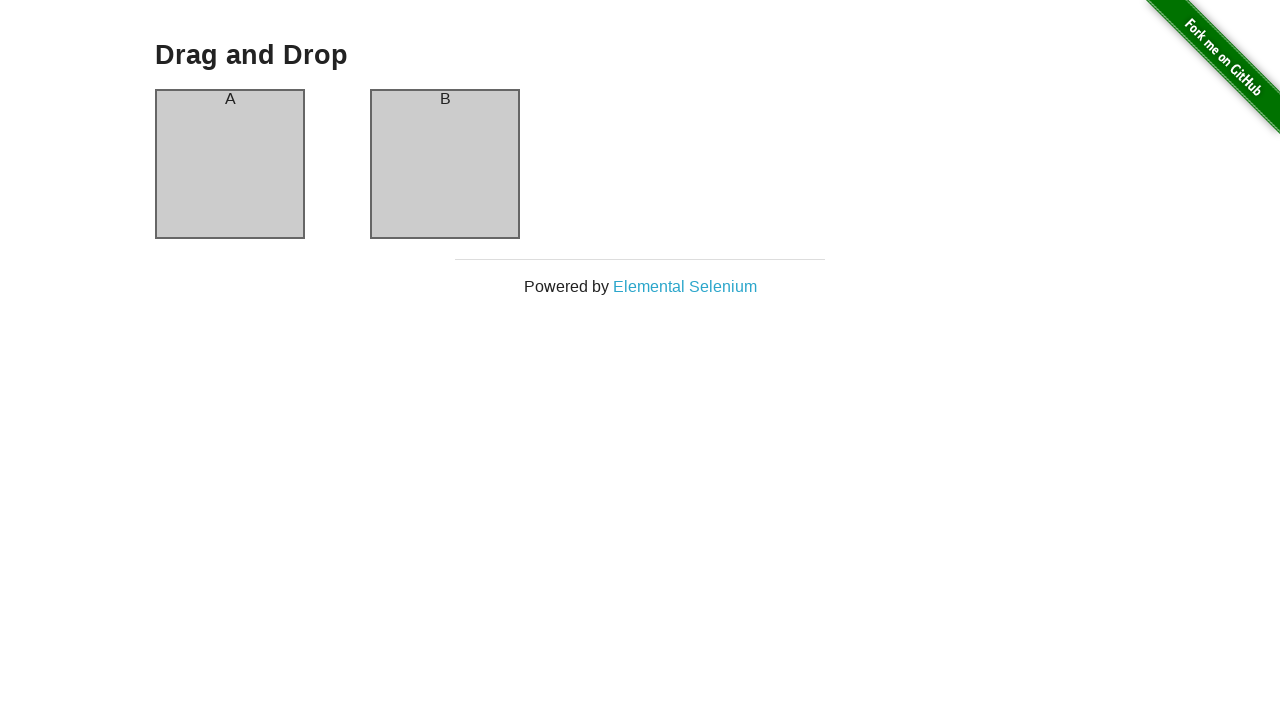

Located target element in column B
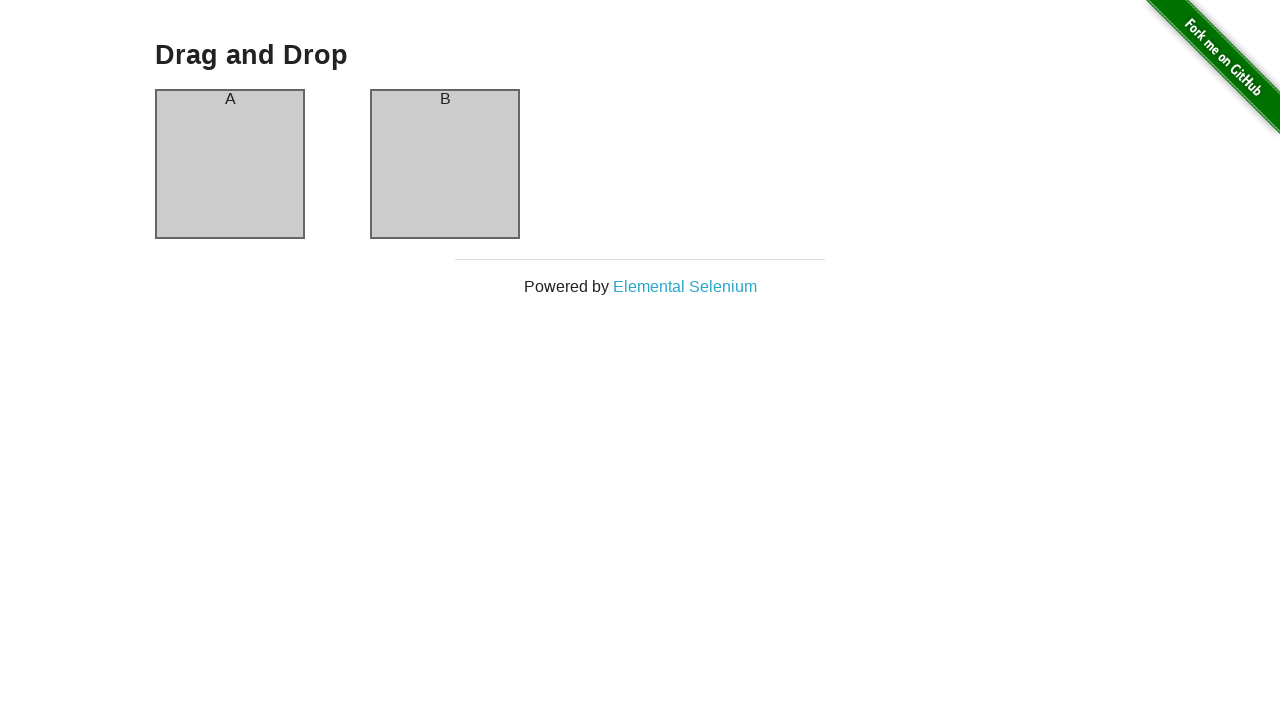

Dragged element from column A to column B successfully at (445, 164)
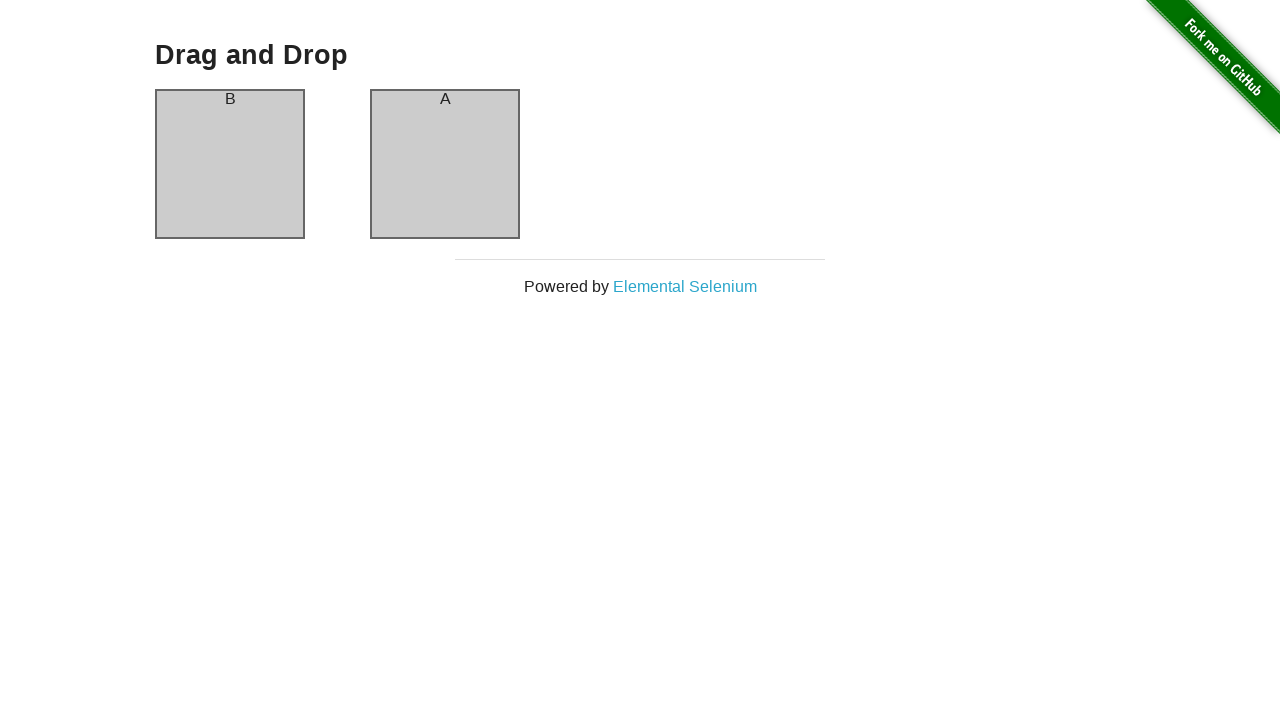

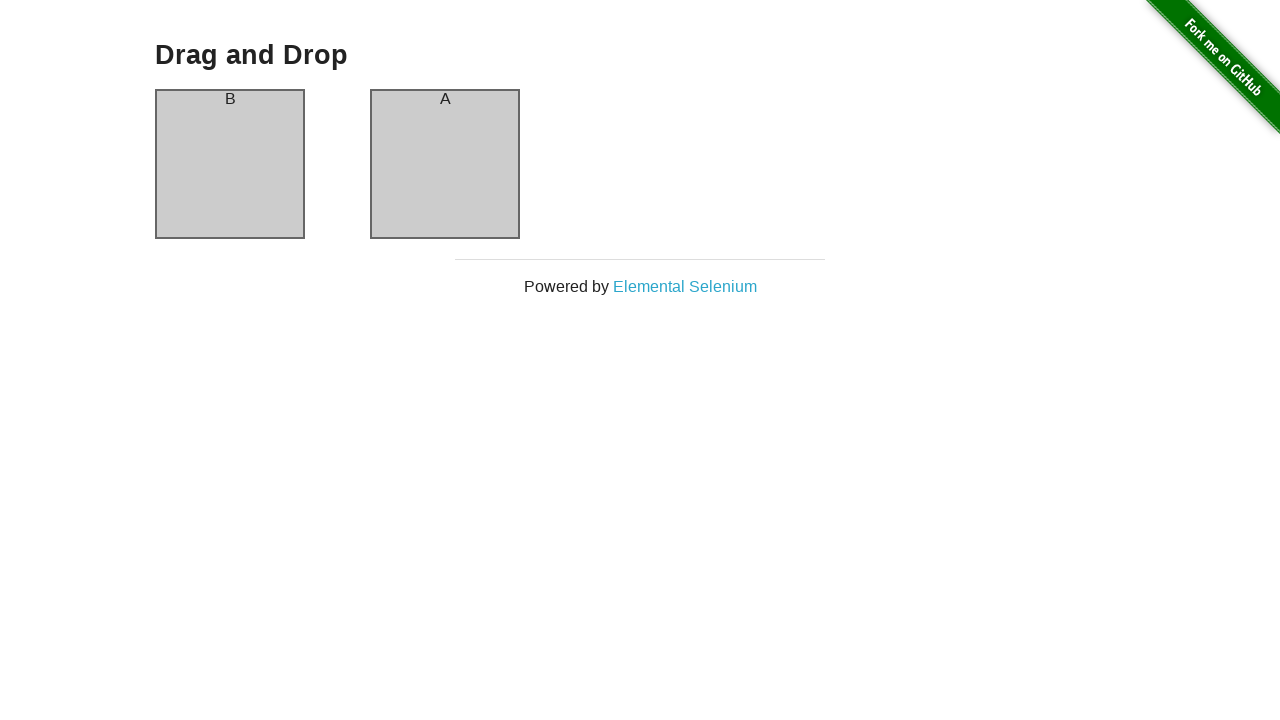